Navigates to WebDriverIO homepage and clicks on the API documentation link

Starting URL: https://v5.webdriver.io

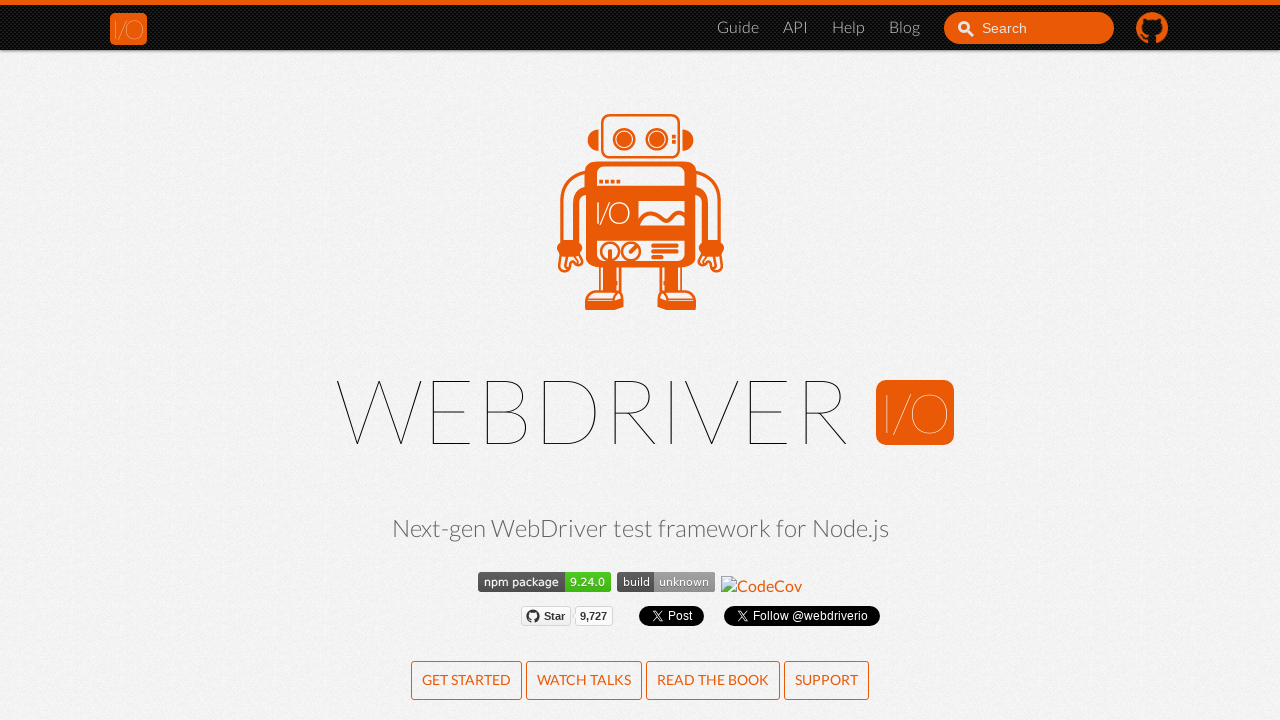

Clicked on API documentation link at (796, 28) on [href="/docs/api.html"]
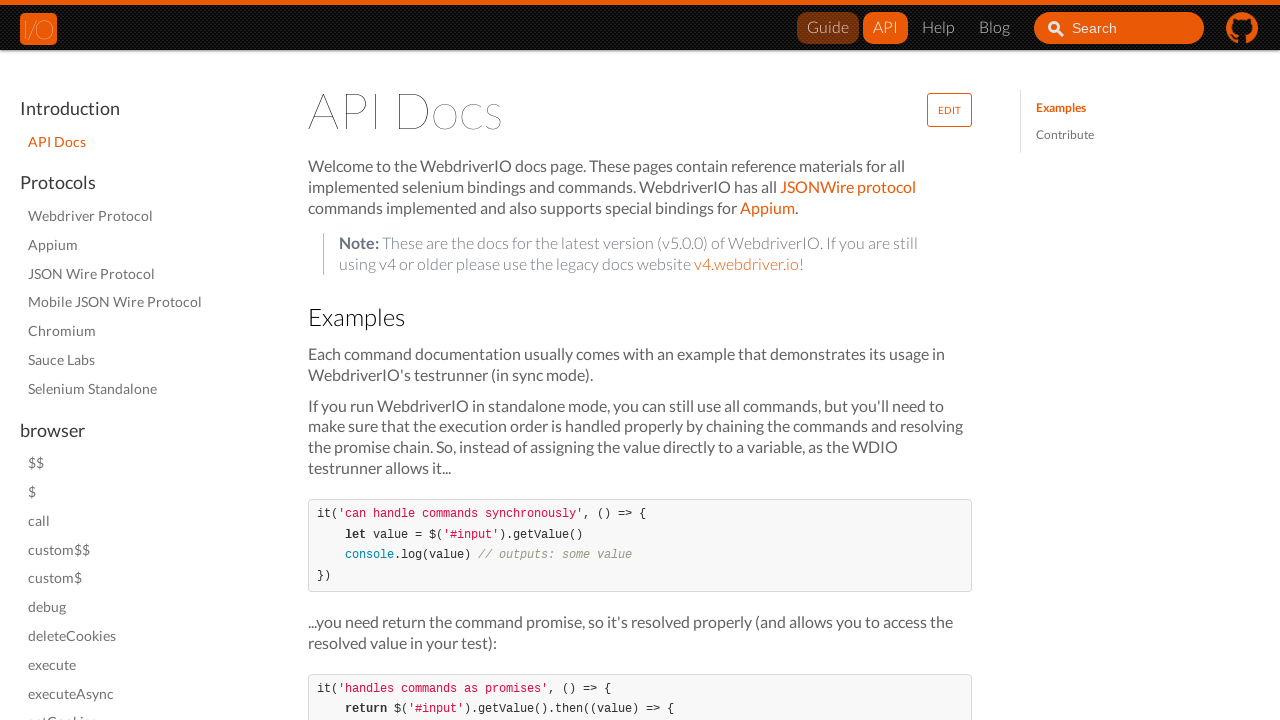

API documentation page loaded
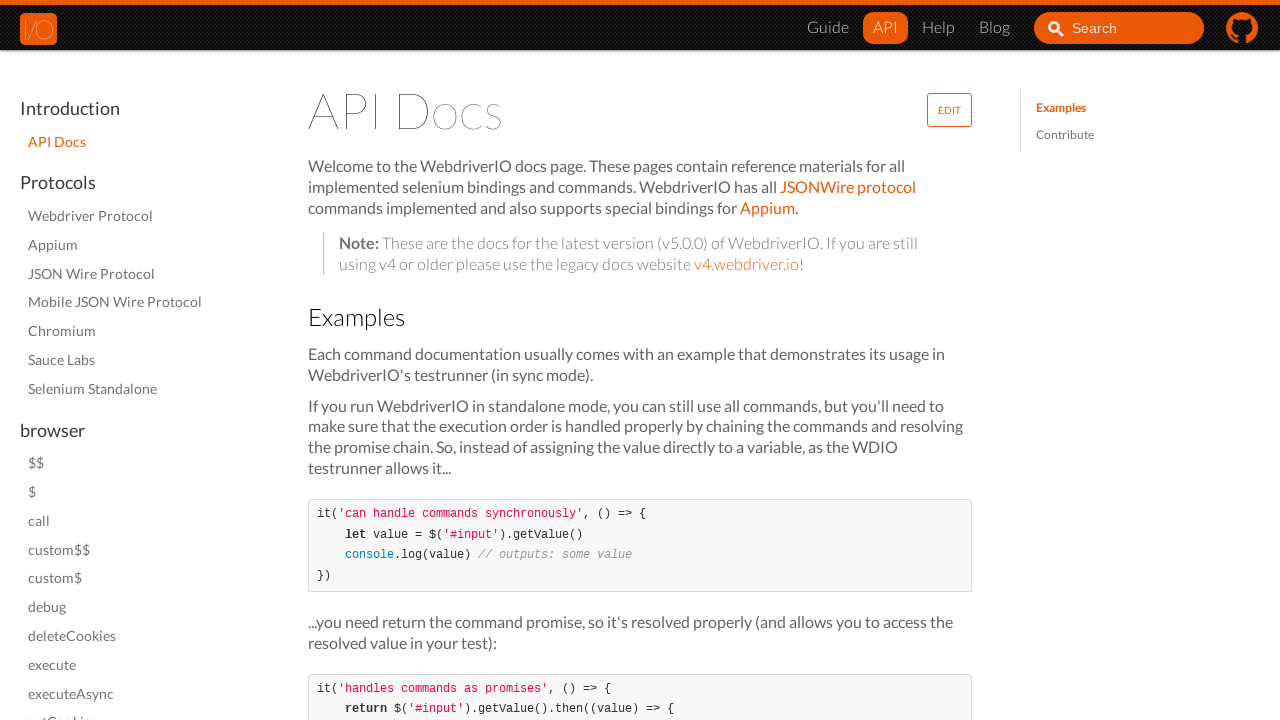

Displayed current URL: https://v5.webdriver.io/docs/api.html
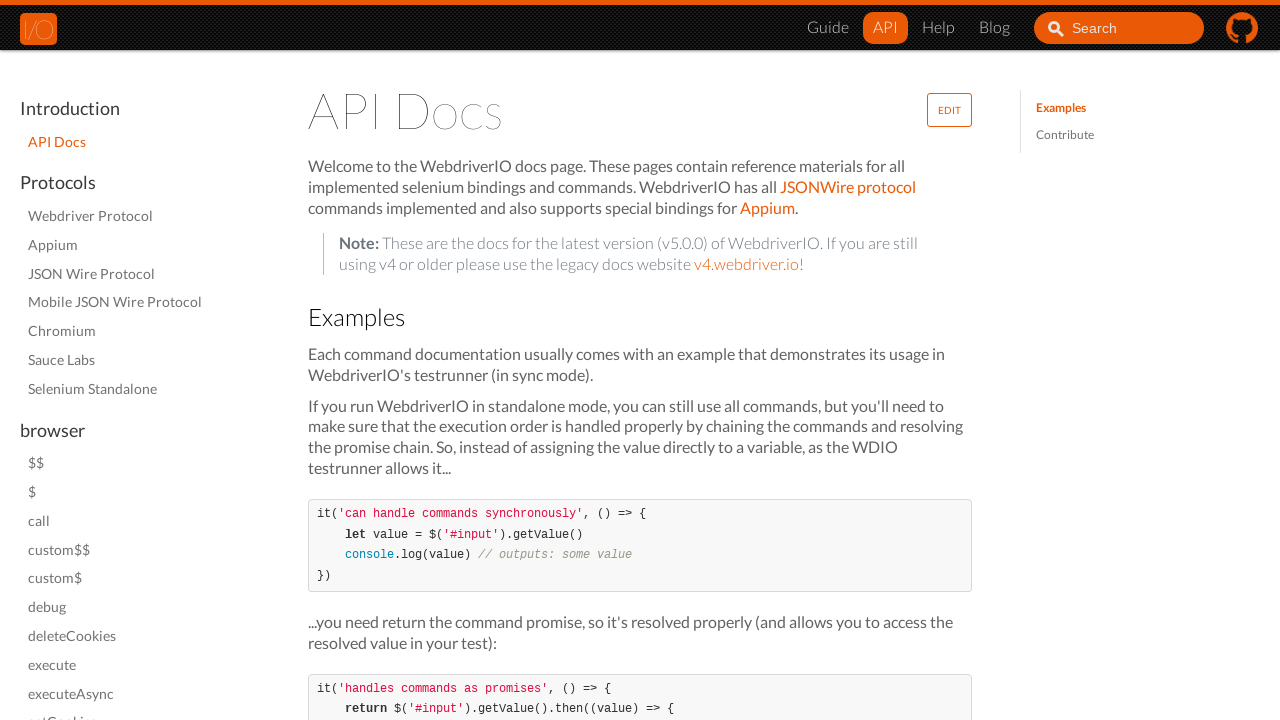

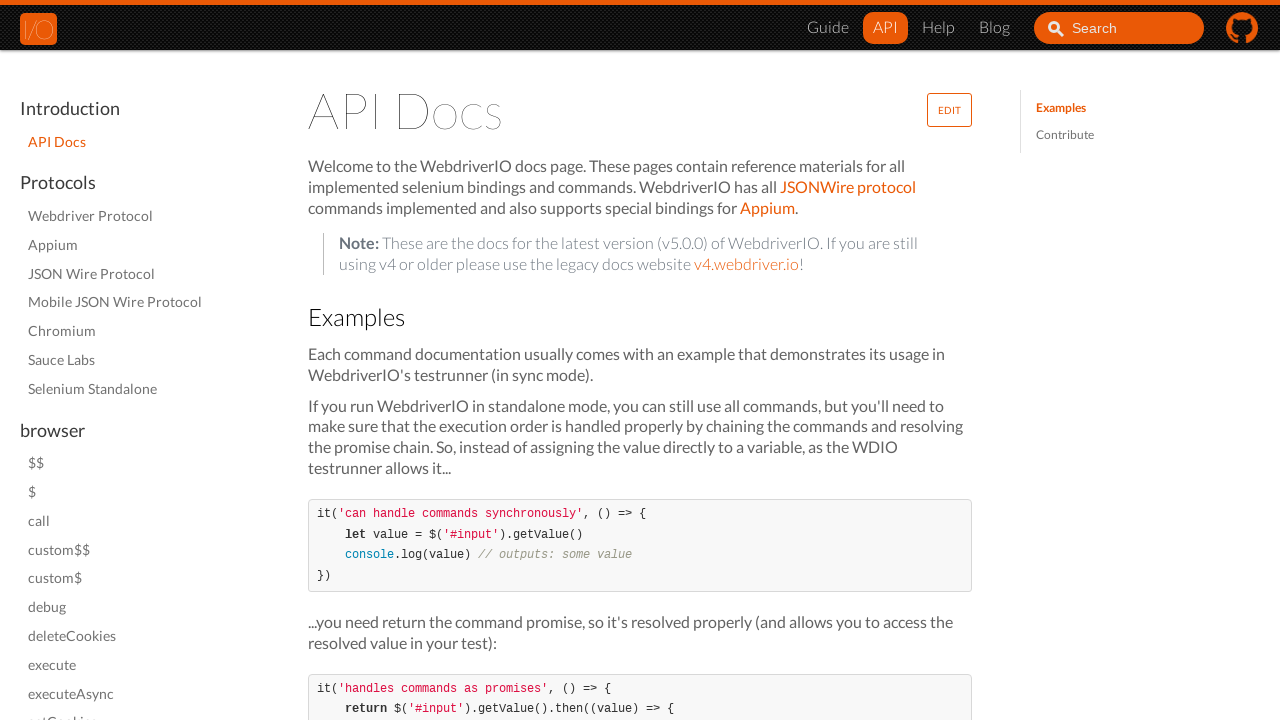